Tests HTML5 form validation messages by submitting an empty form and progressively filling fields to trigger different validation messages

Starting URL: https://automationfc.github.io/html5/index.html

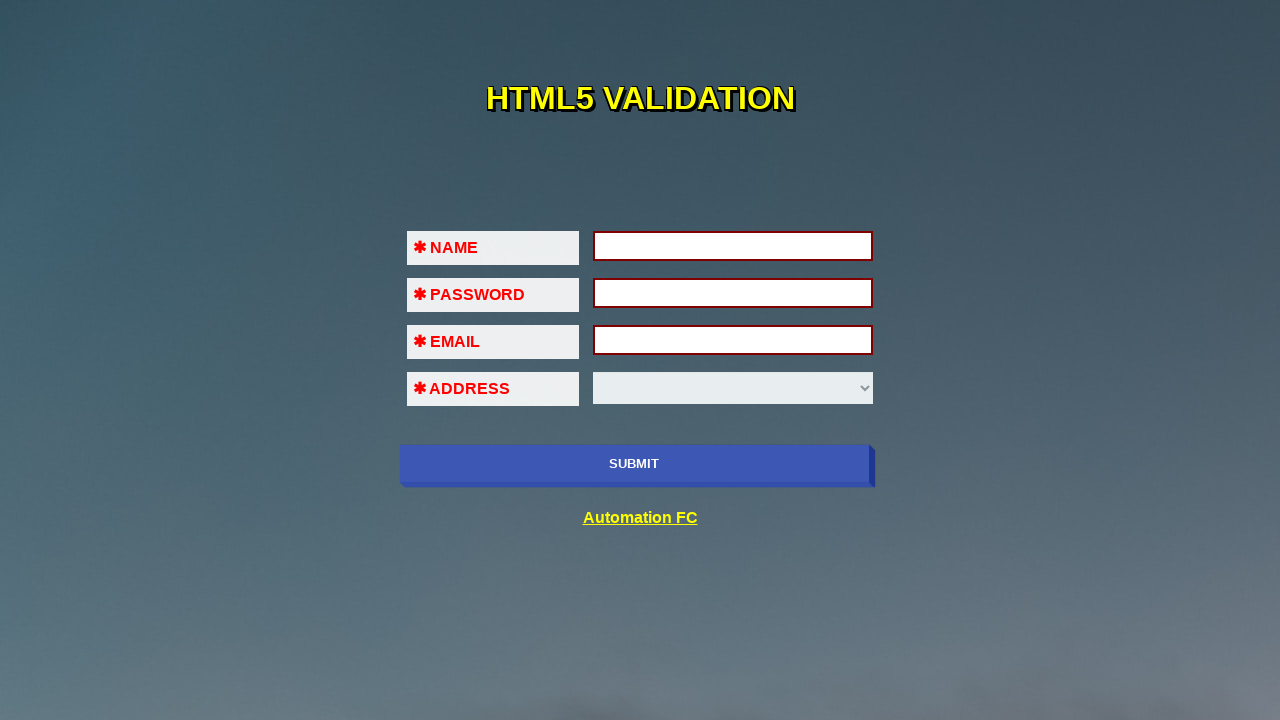

Clicked SUBMIT button to trigger Name field validation message at (634, 464) on xpath=//div[@class='container']//input[@class='btn' and @value='SUBMIT']
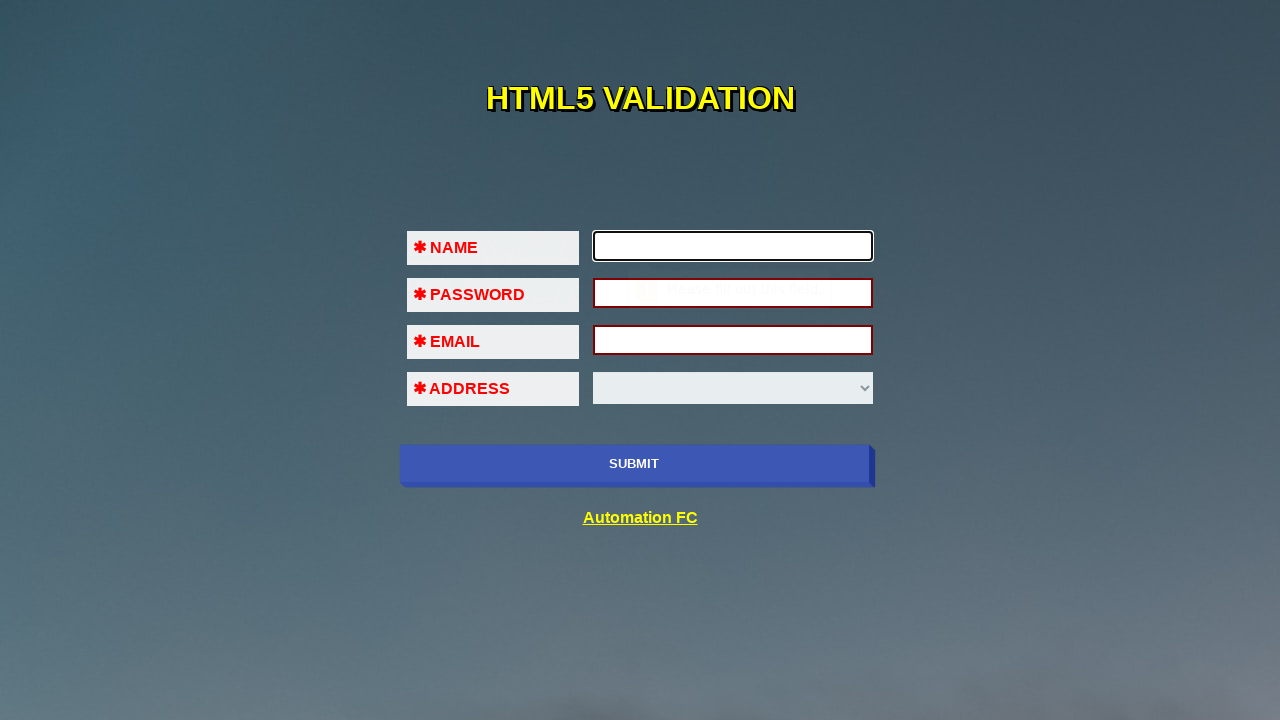

Filled Name field with 'Ngoc Nguyen' on //div[@class='container']//input[@type='name']
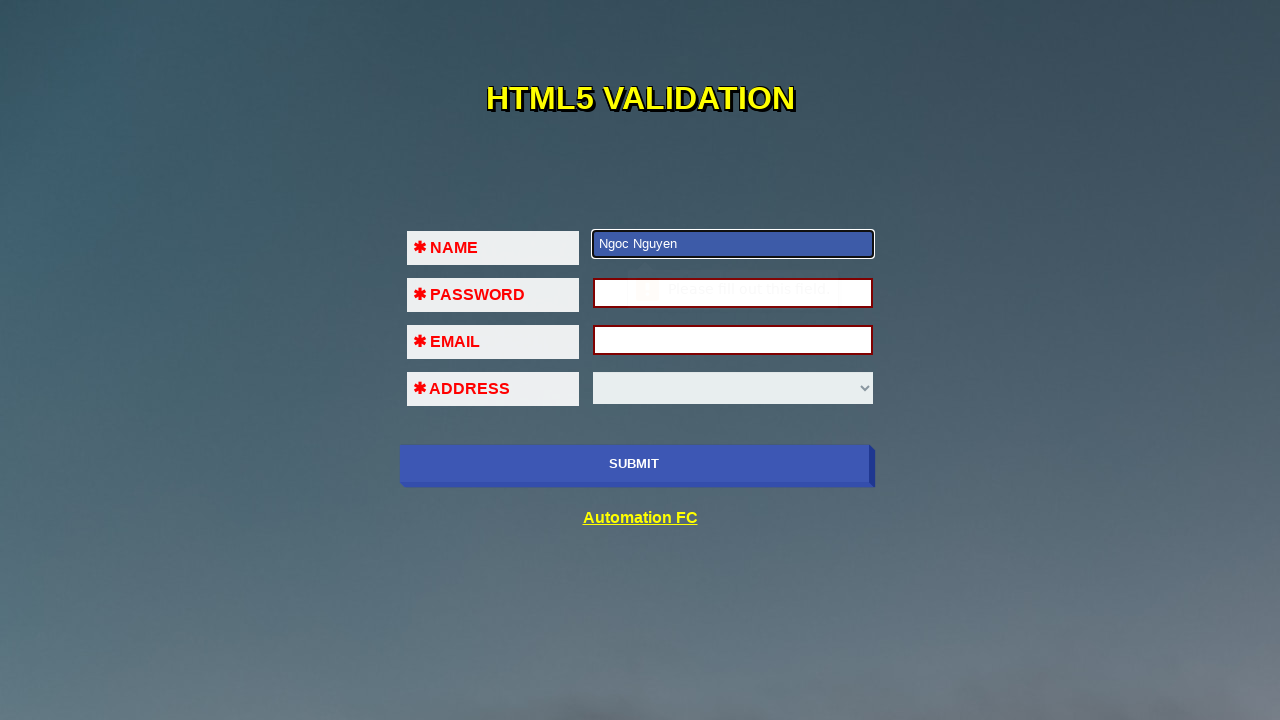

Clicked SUBMIT button to trigger Password field validation message at (634, 464) on xpath=//div[@class='container']//input[@class='btn' and @value='SUBMIT']
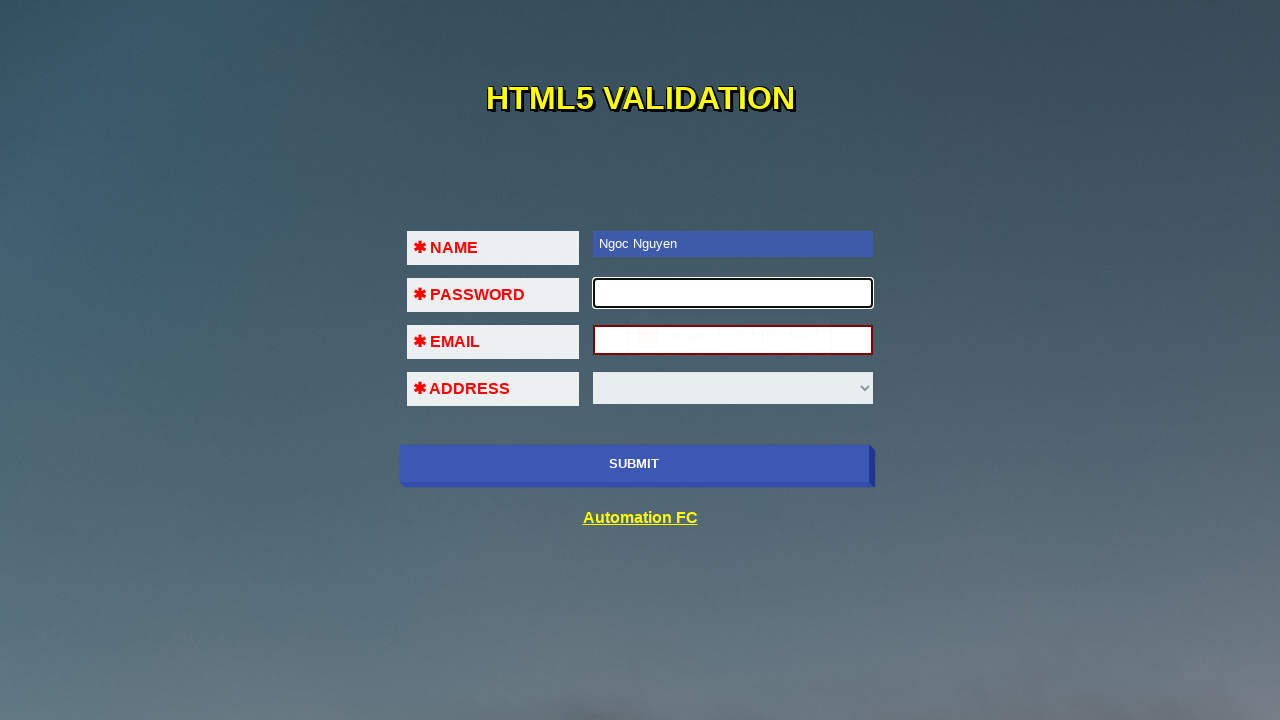

Filled Password field with '12345' on //div[@class='container']//input[@type='password']
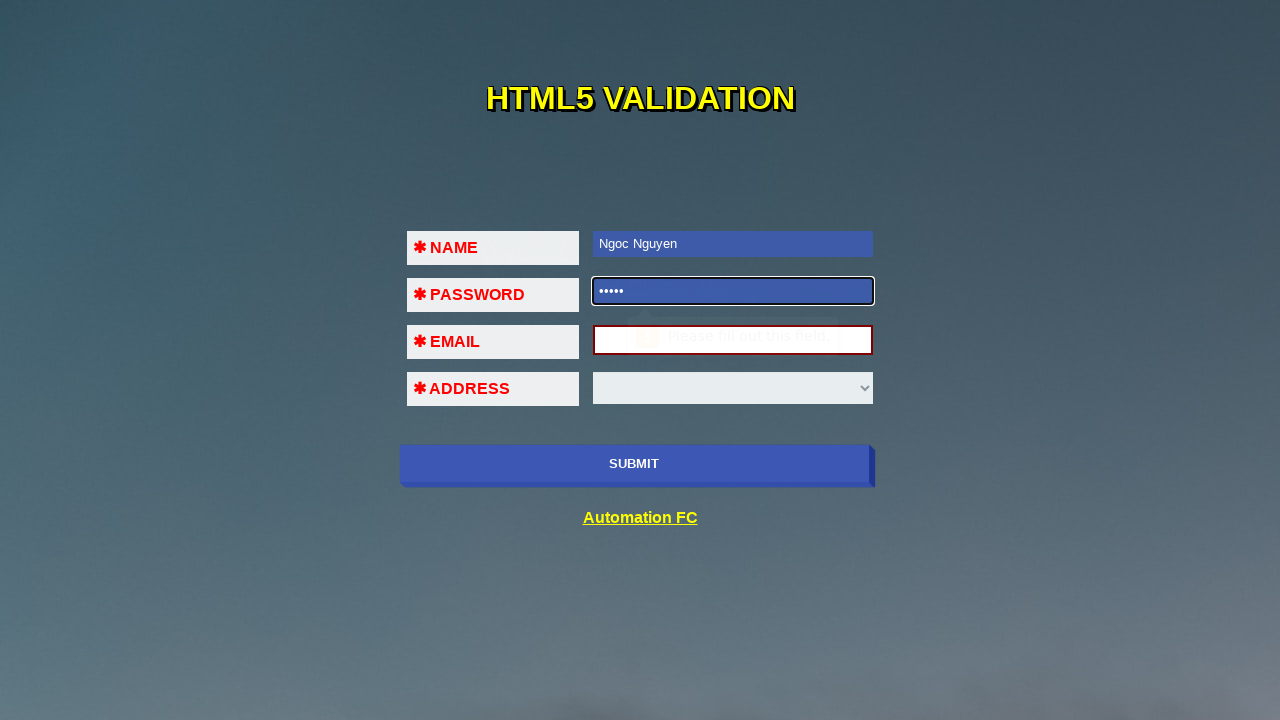

Clicked SUBMIT button to trigger Email field validation message at (634, 464) on xpath=//div[@class='container']//input[@class='btn' and @value='SUBMIT']
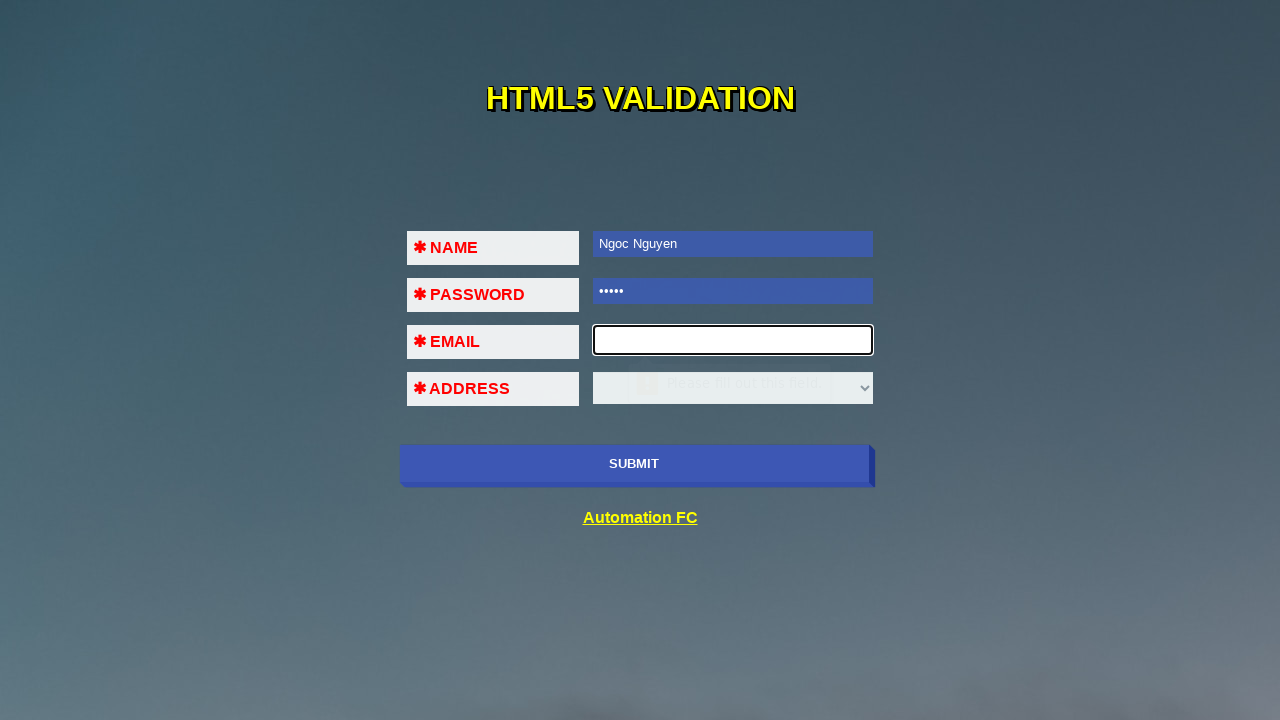

Filled Email field with invalid format 'abc' on //div[@class='container']//input[@type='email']
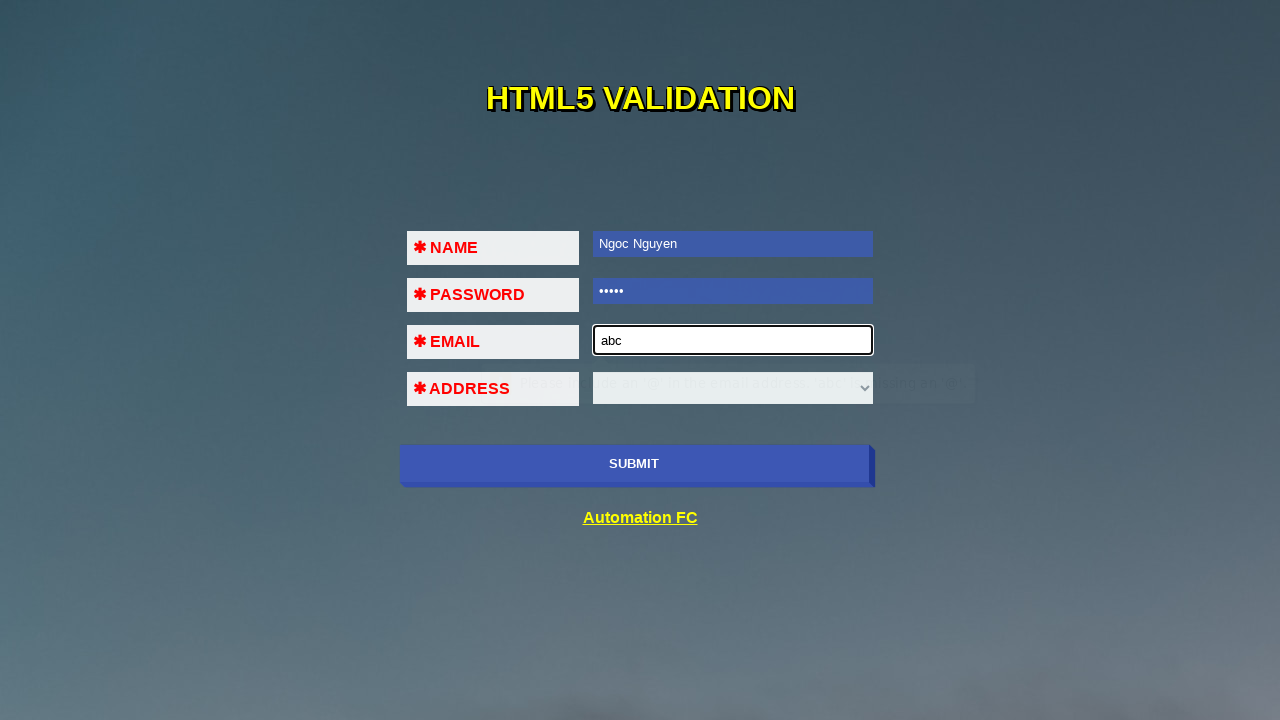

Clicked SUBMIT button with invalid email format 'abc' at (634, 464) on xpath=//div[@class='container']//input[@class='btn' and @value='SUBMIT']
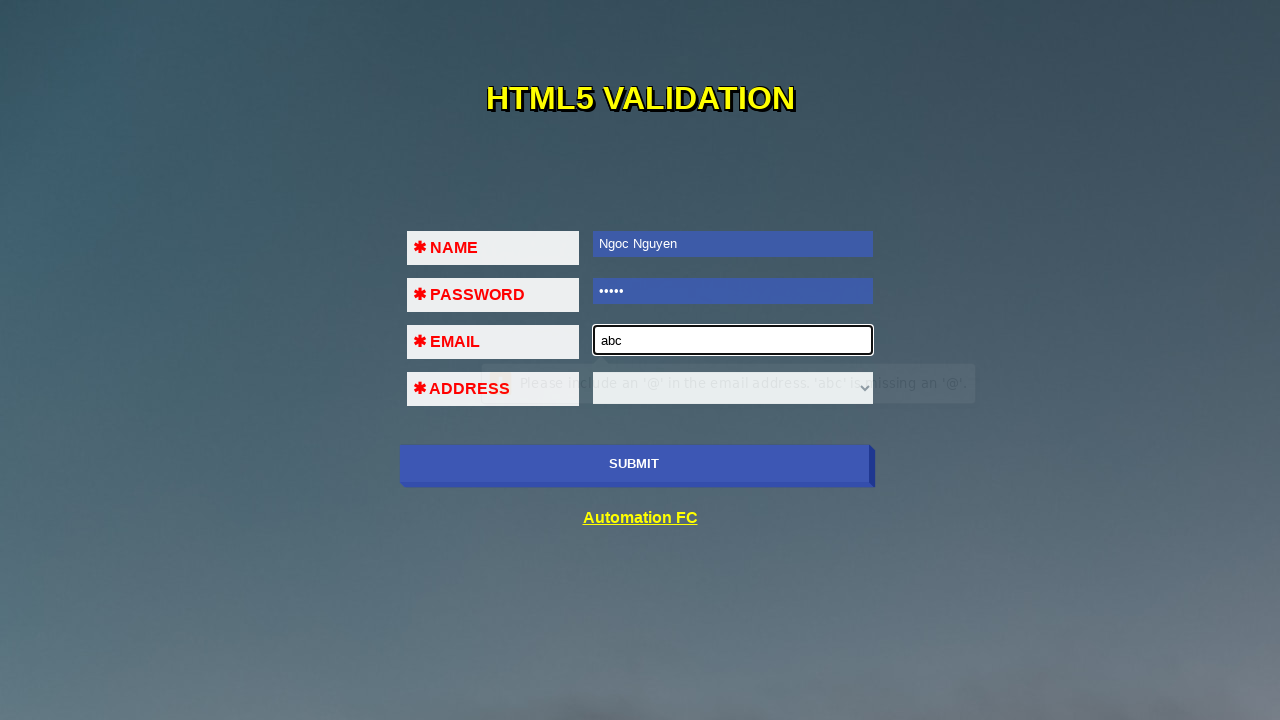

Cleared Email field on //div[@class='container']//input[@type='email']
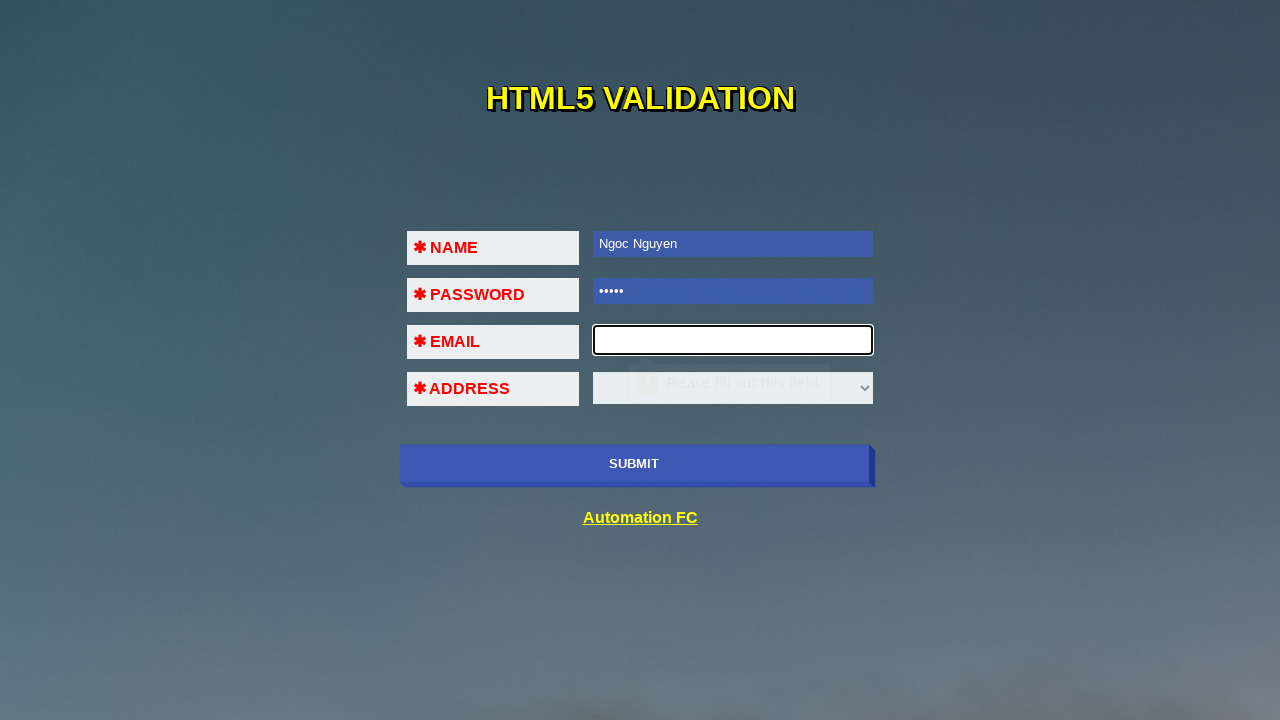

Filled Email field with invalid format '123@456' on //div[@class='container']//input[@type='email']
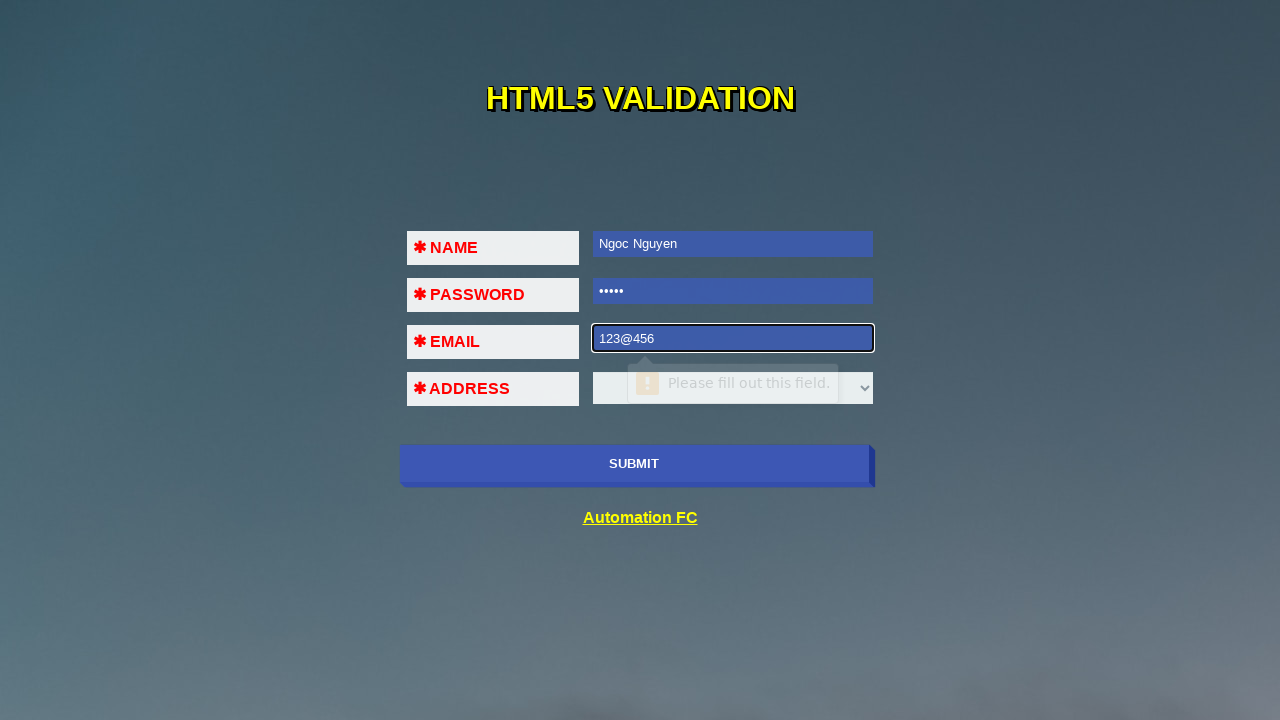

Clicked SUBMIT button with invalid email format '123@456' at (634, 464) on xpath=//div[@class='container']//input[@class='btn' and @value='SUBMIT']
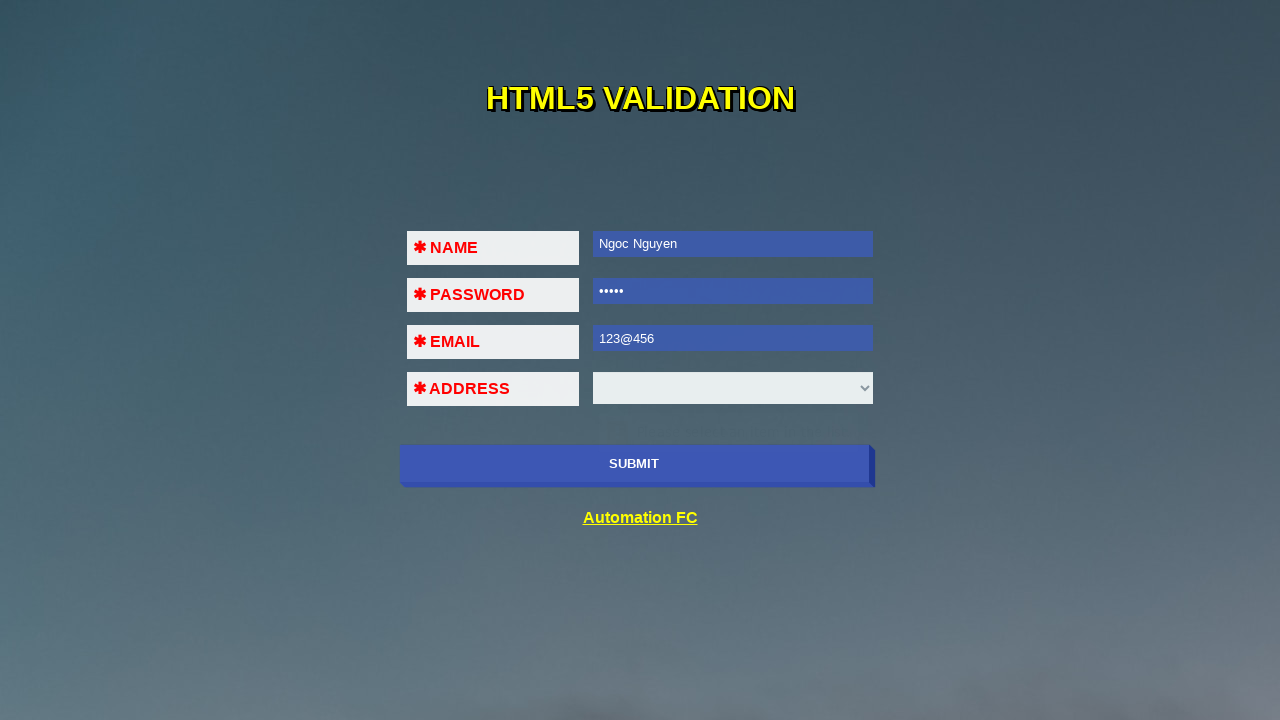

Cleared Email field on //div[@class='container']//input[@type='email']
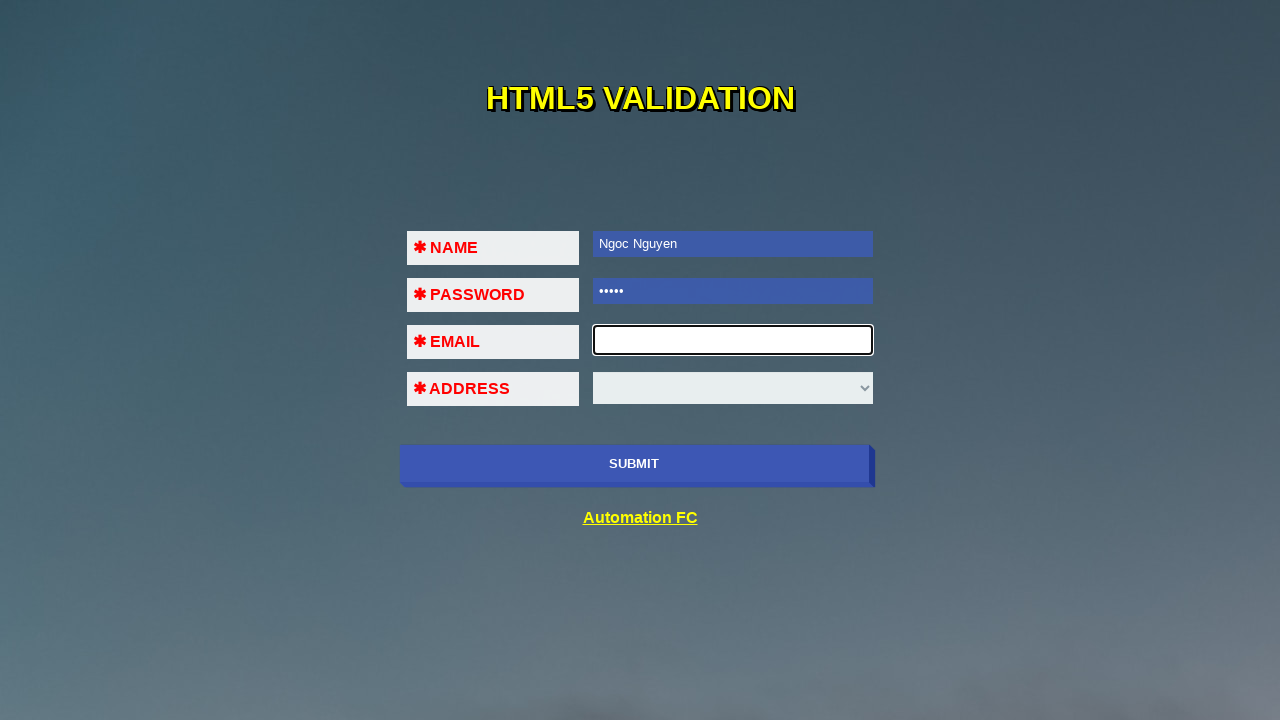

Filled Email field with valid format 'abc@gmail.com' on //div[@class='container']//input[@type='email']
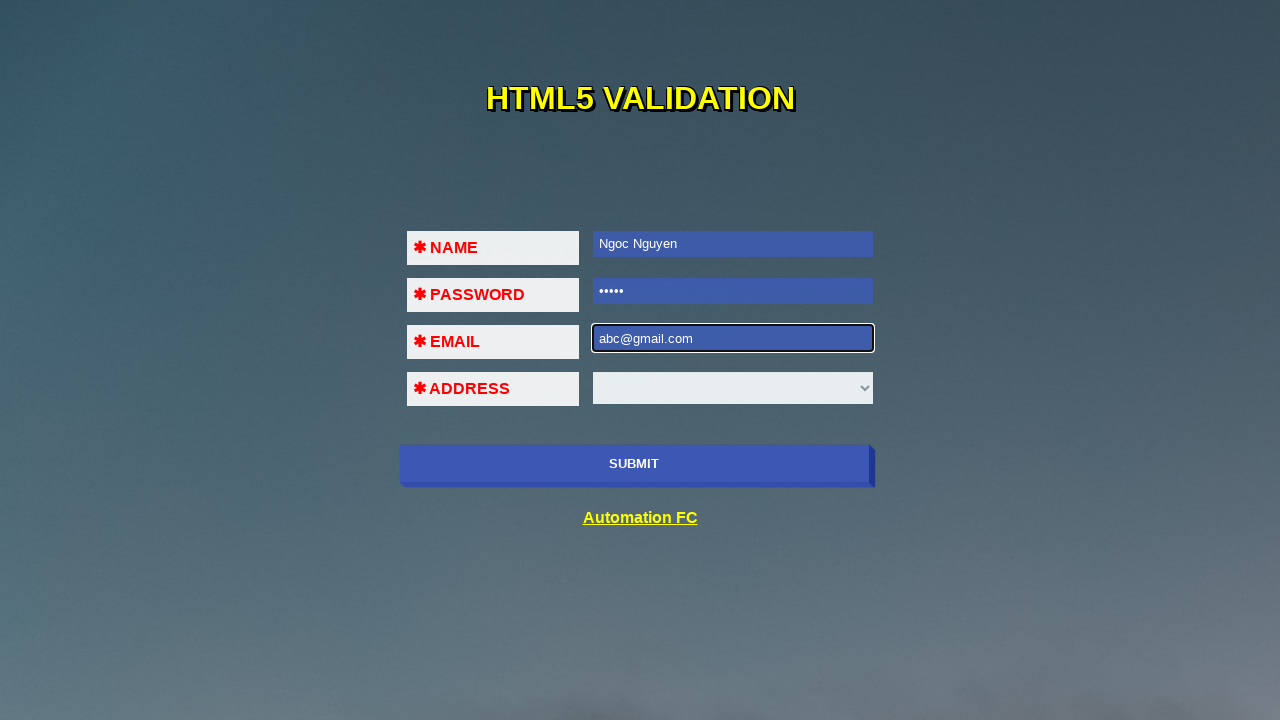

Clicked SUBMIT button to trigger Address field validation message at (634, 464) on xpath=//div[@class='container']//input[@class='btn' and @value='SUBMIT']
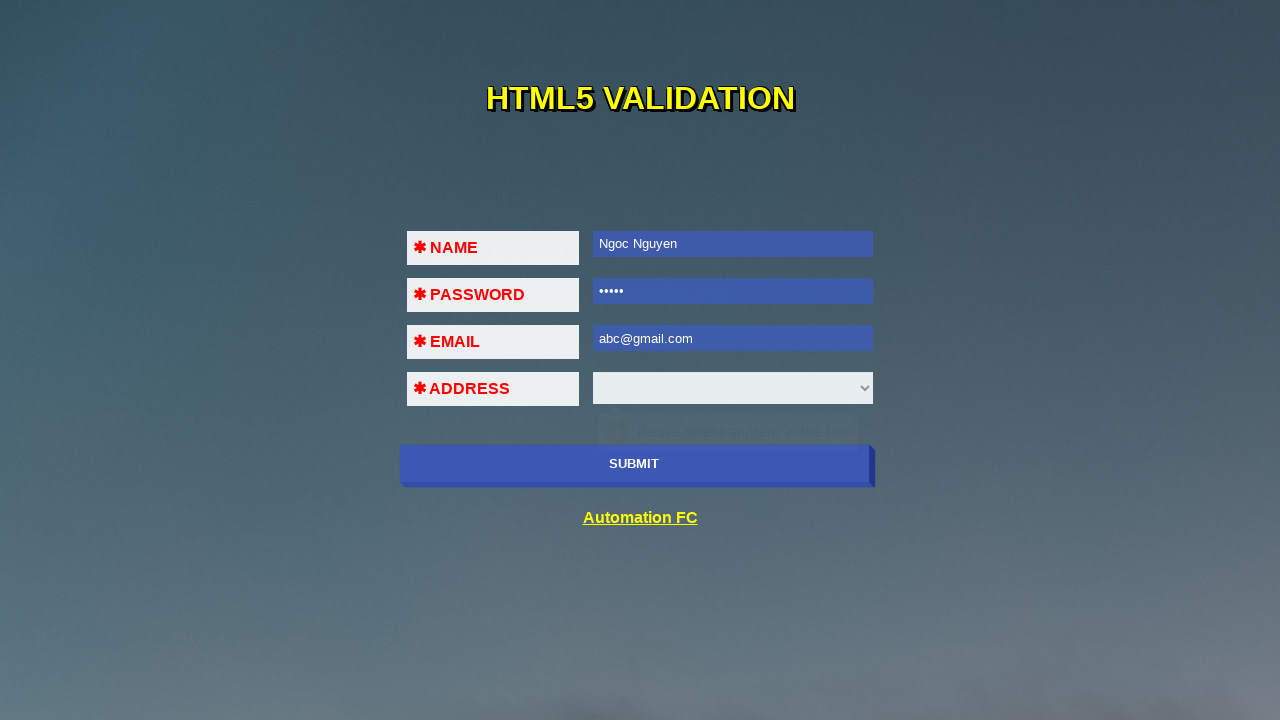

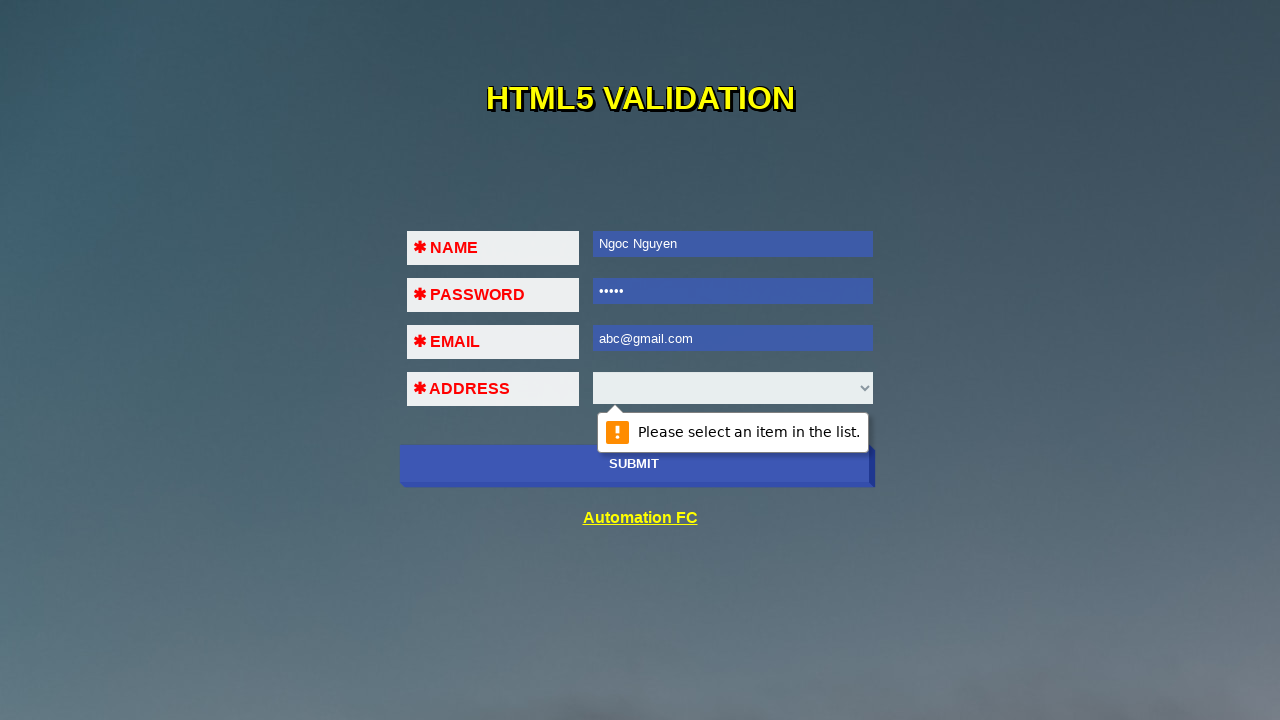